Tests that clicking on Alerts, Frame & Windows card displays the correct submenu items.

Starting URL: https://demoqa.com/

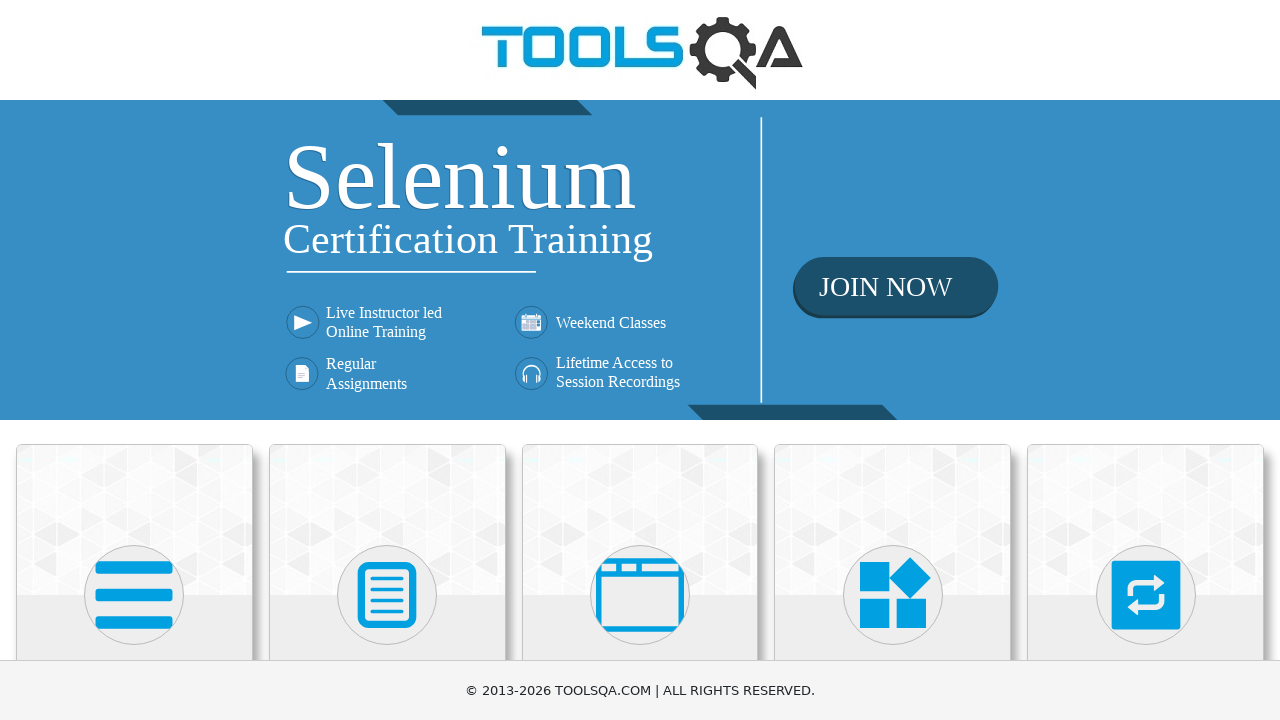

Clicked on Alerts, Frame & Windows card (third card) at (640, 520) on xpath=(//div[@class='card mt-4 top-card'])[3]
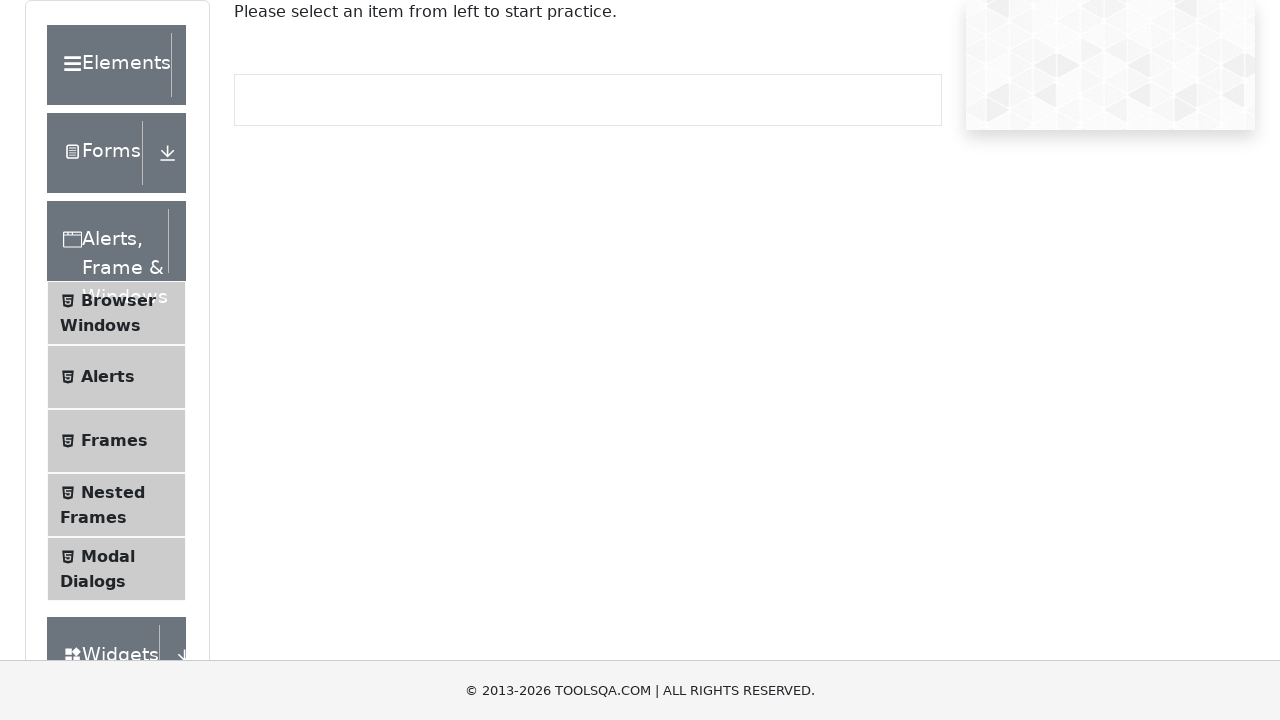

Waited for submenu items to appear
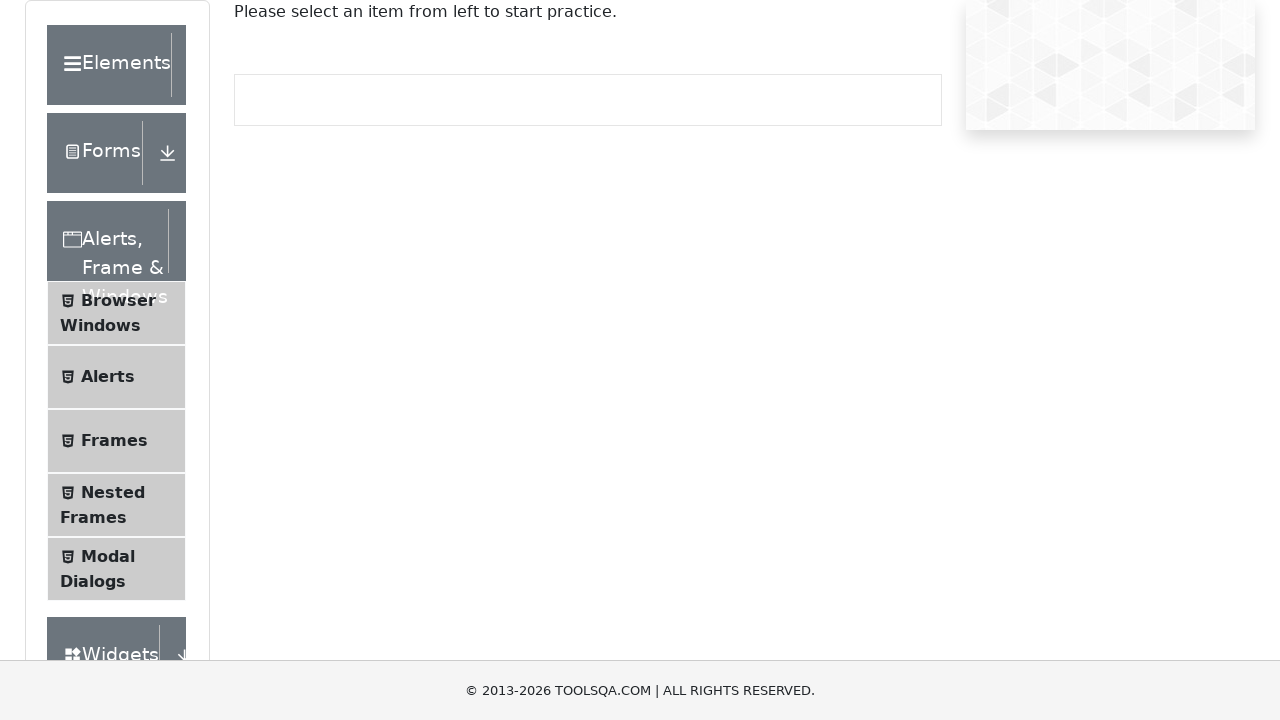

Verified 'Browser Windows' menu item exists
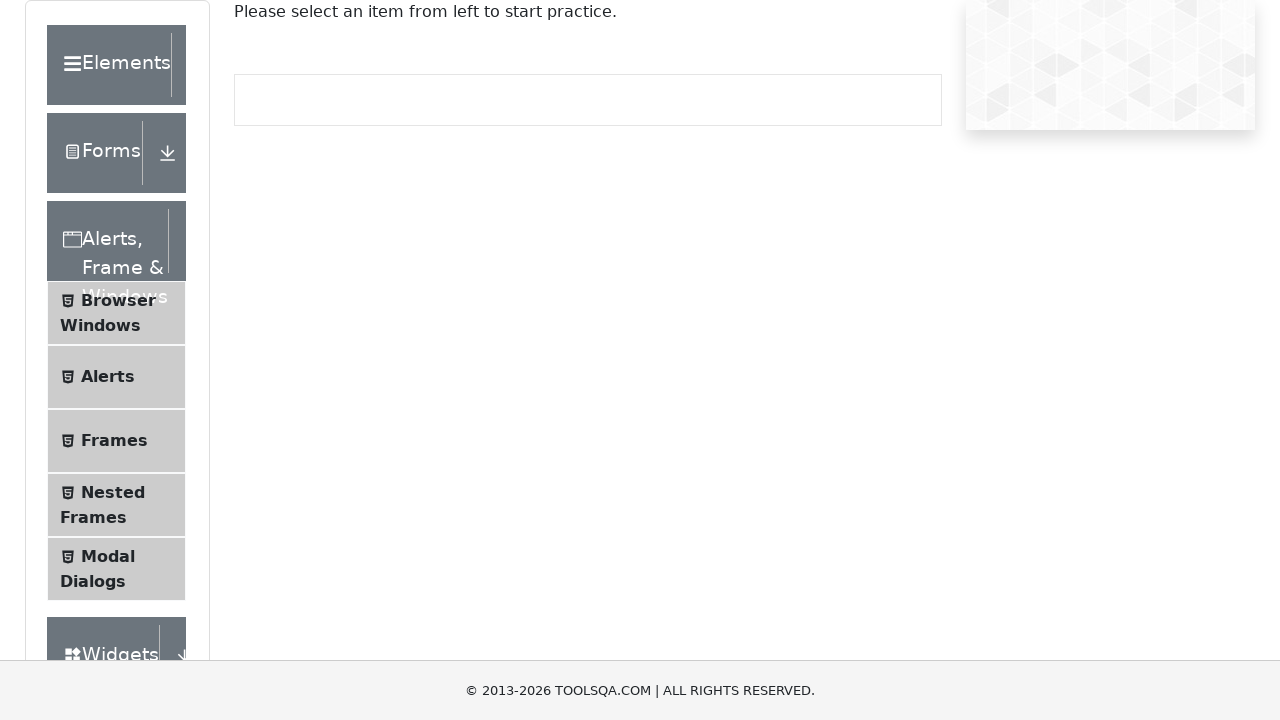

Verified 'Alerts' menu item exists
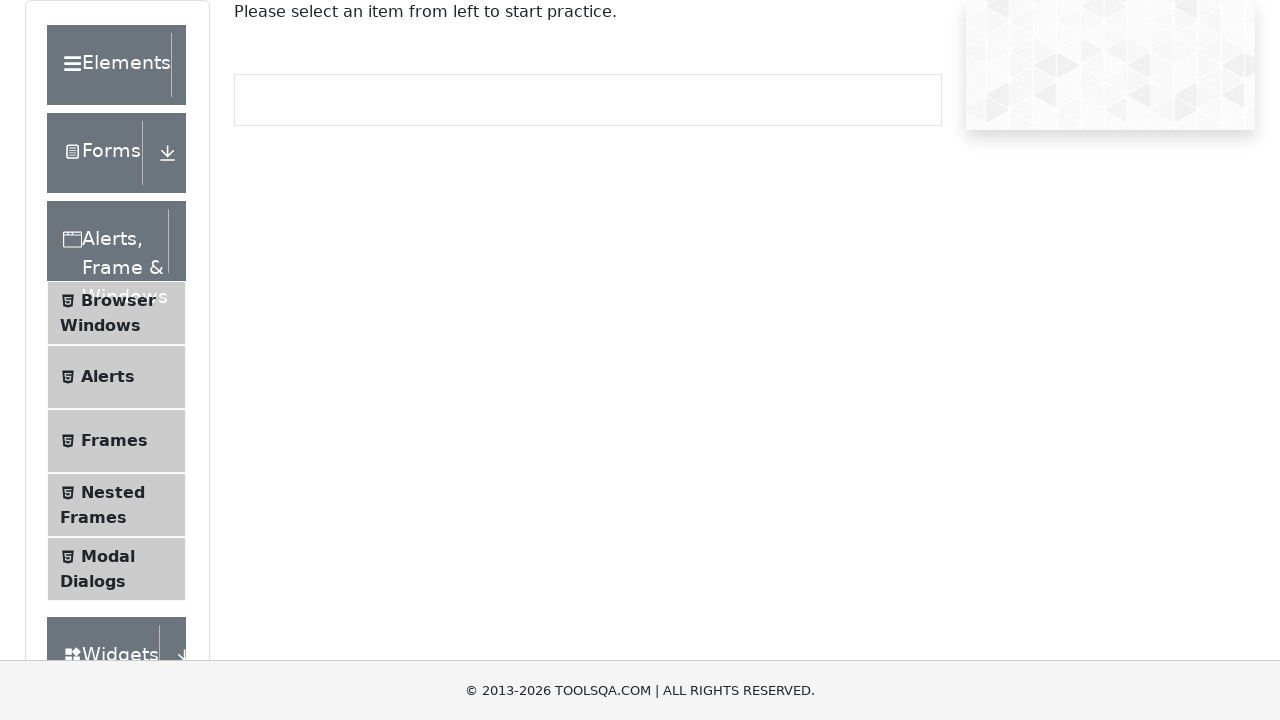

Verified 'Frames' menu item exists
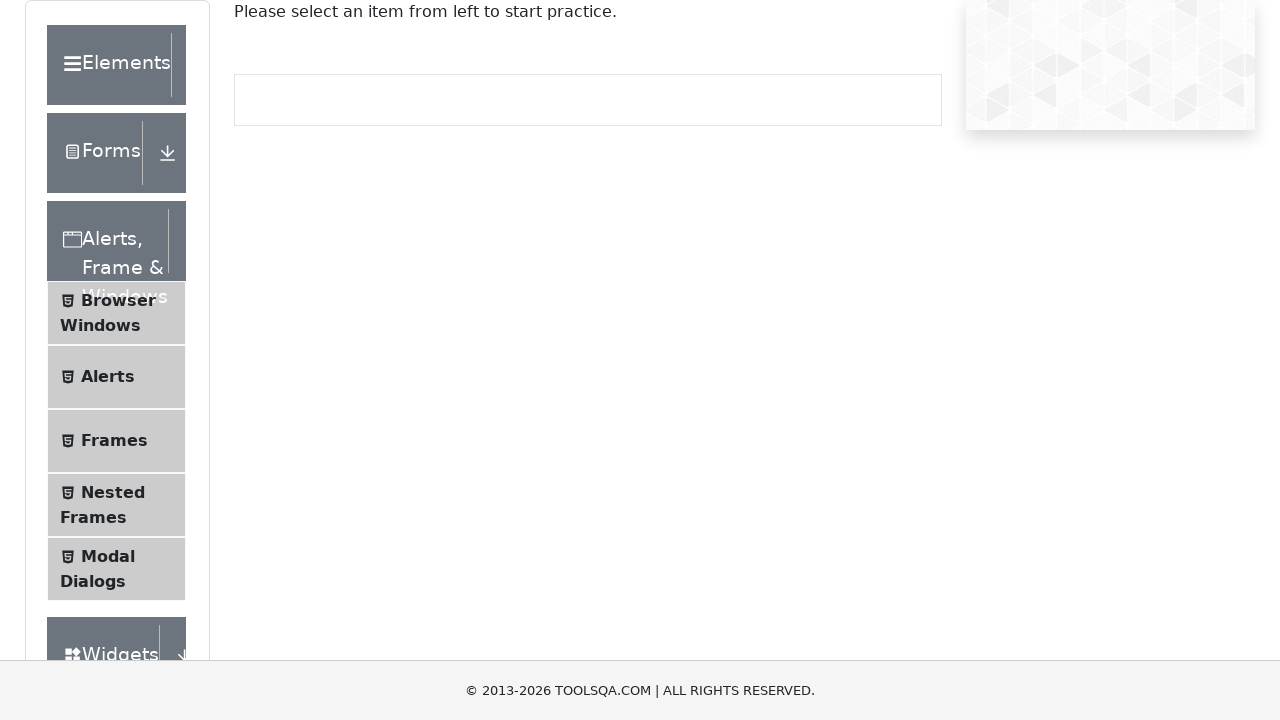

Verified 'Nested Frames' menu item exists
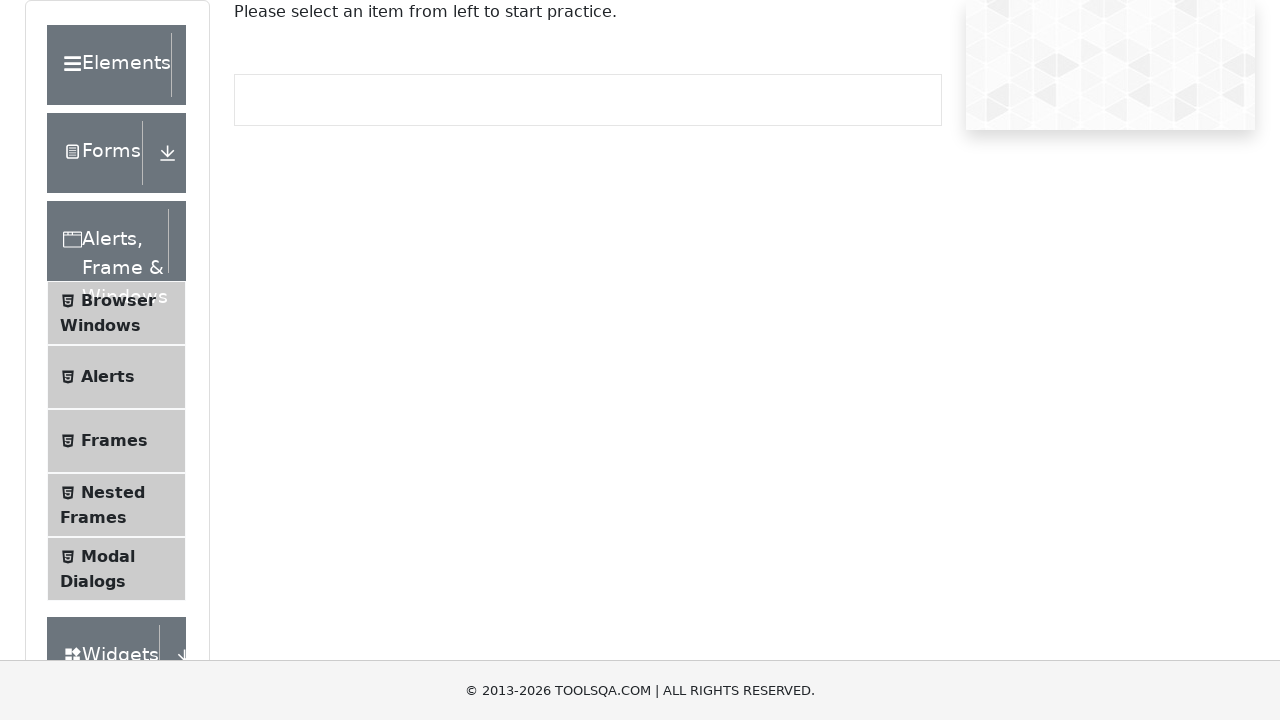

Verified 'Modal Dialogs' menu item exists
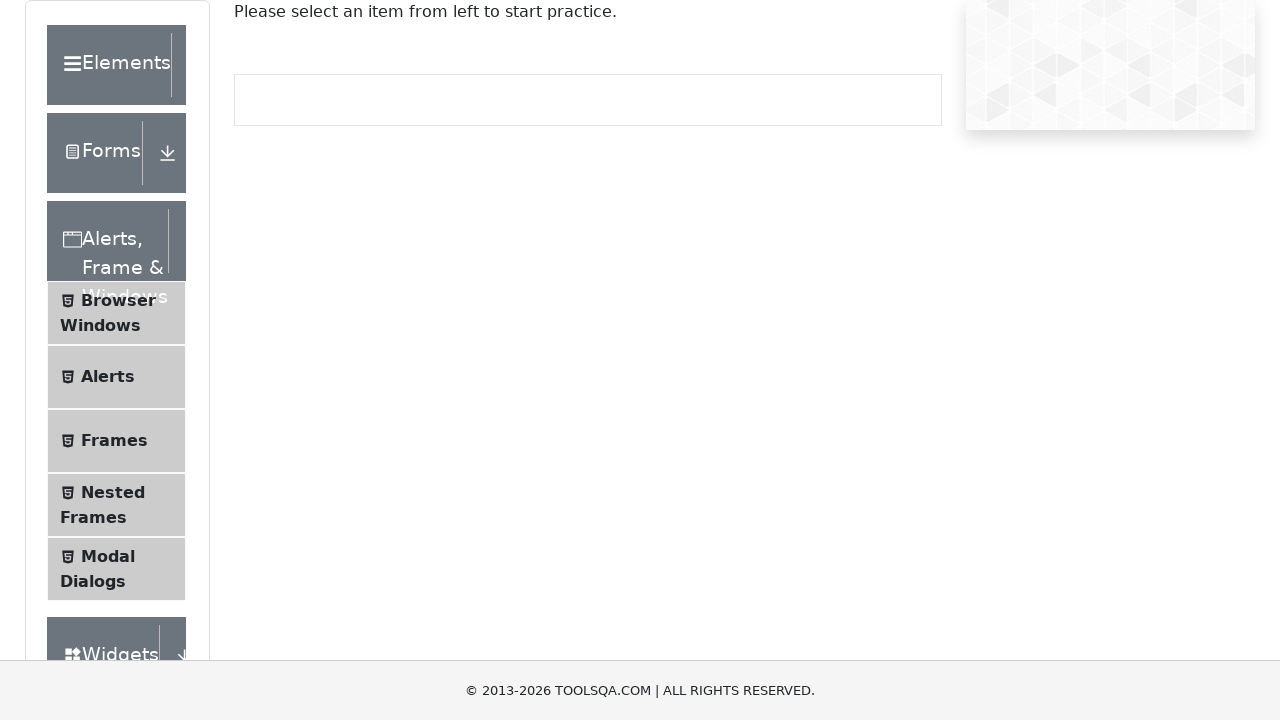

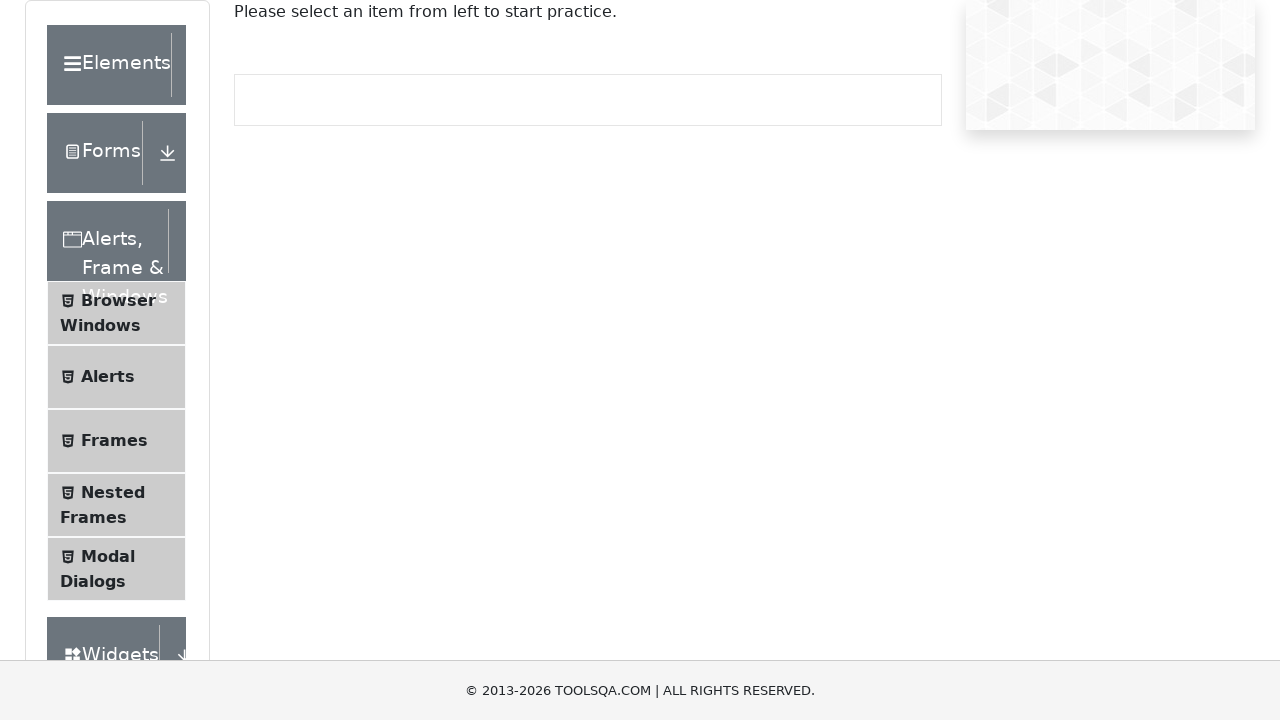